Tests a data types form by filling in all fields except zip-code (left empty to trigger validation error), submitting the form, and verifying that filled fields show success styling while the empty zip-code field shows error styling.

Starting URL: https://bonigarcia.dev/selenium-webdriver-java/data-types.html

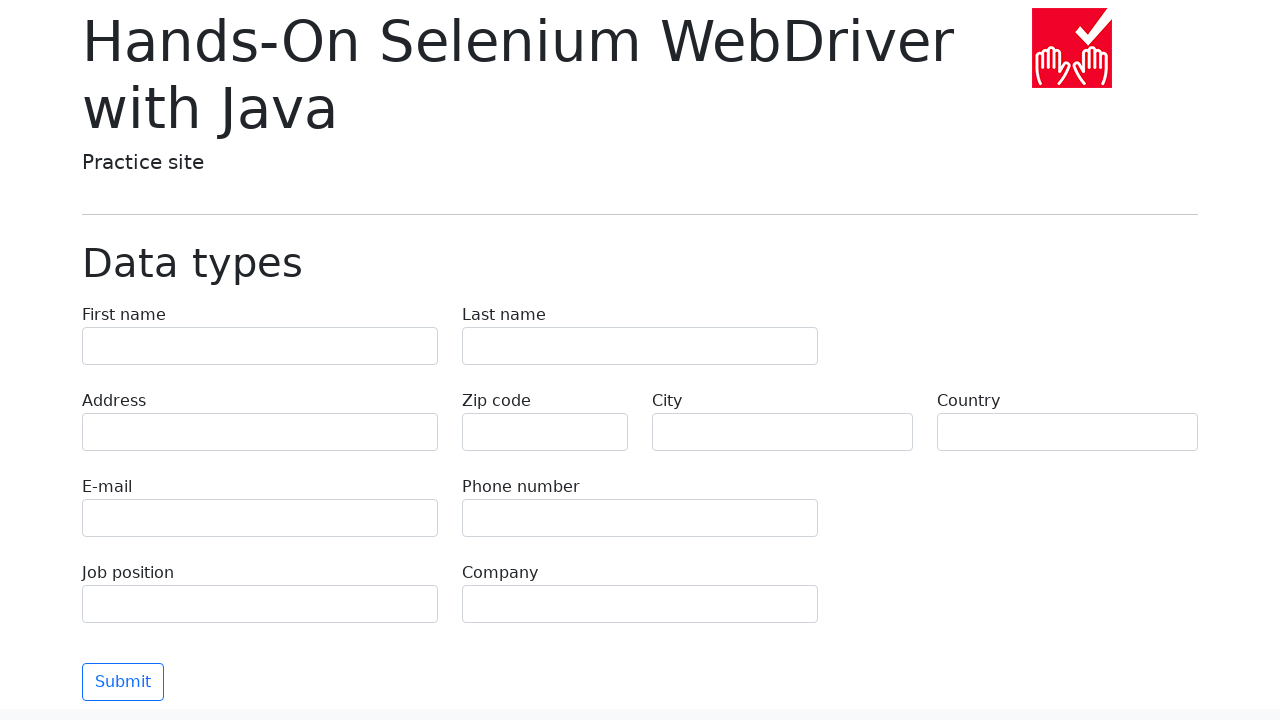

Navigated to data types form page
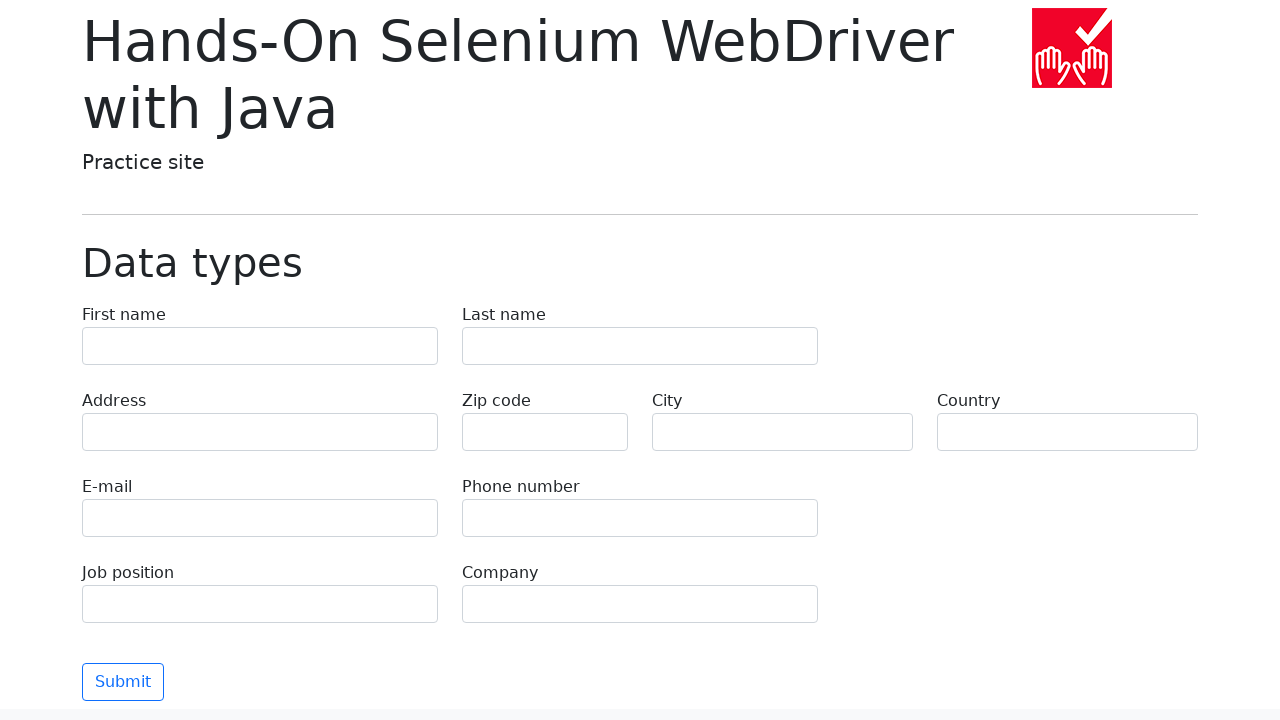

Filled first name field with 'Иван' on [name='first-name']
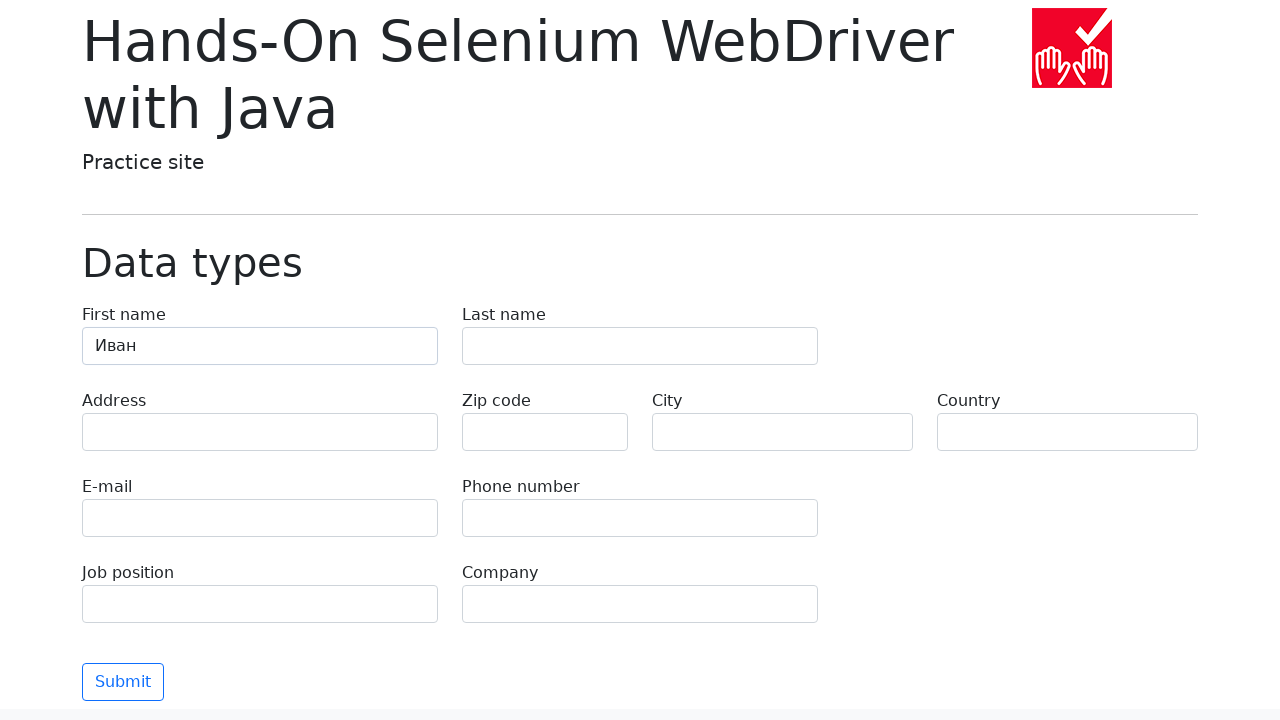

Filled last name field with 'Петров' on [name='last-name']
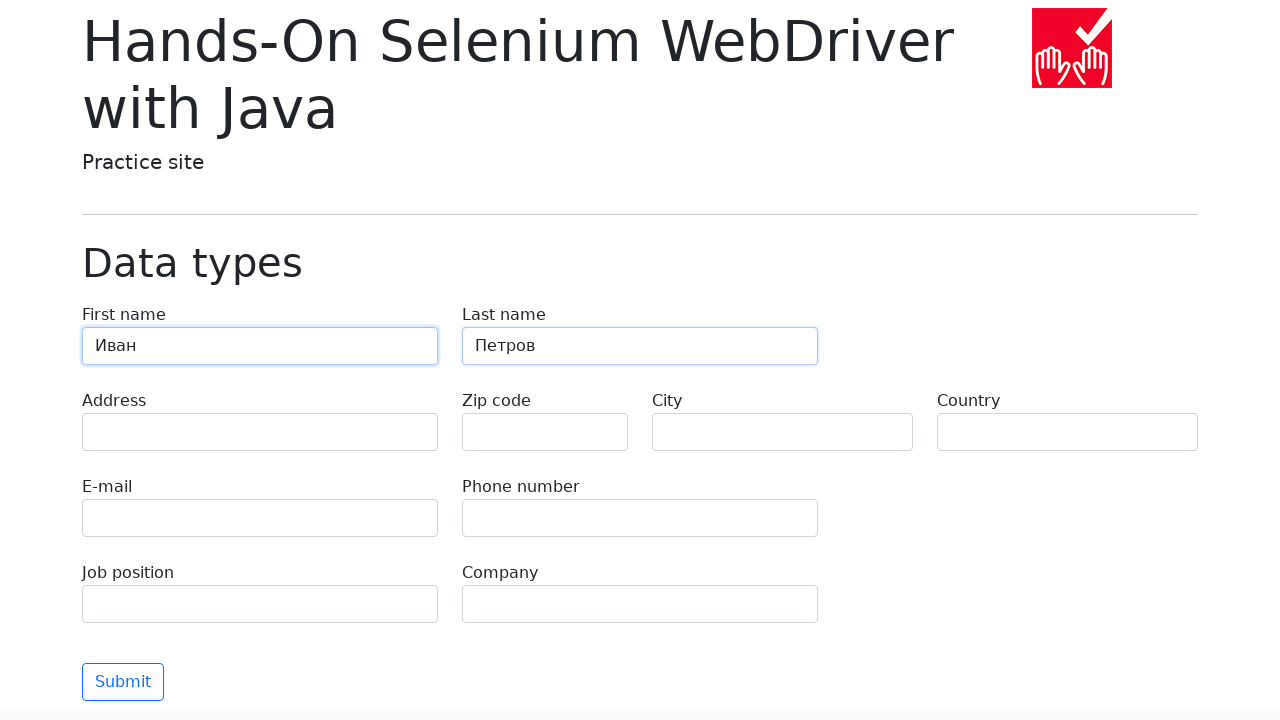

Filled address field with 'Ленина, 55-3' on [name='address']
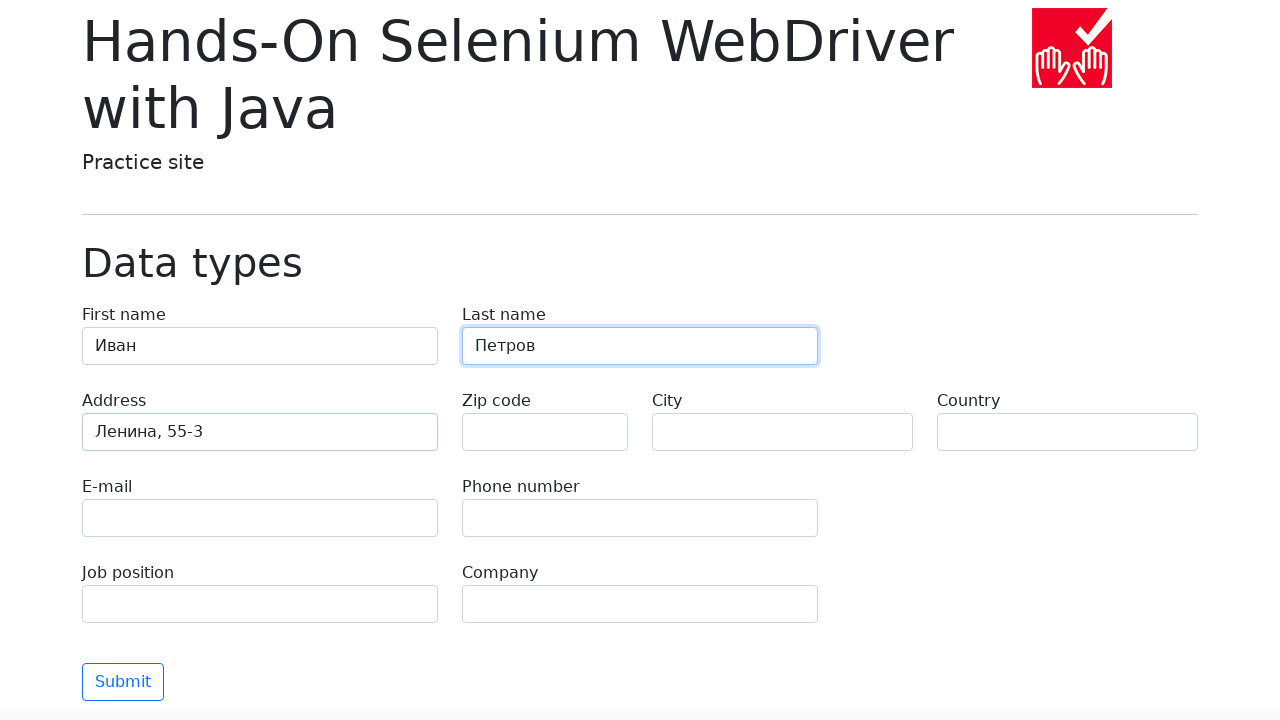

Left zip-code field empty to trigger validation error on [name='zip-code']
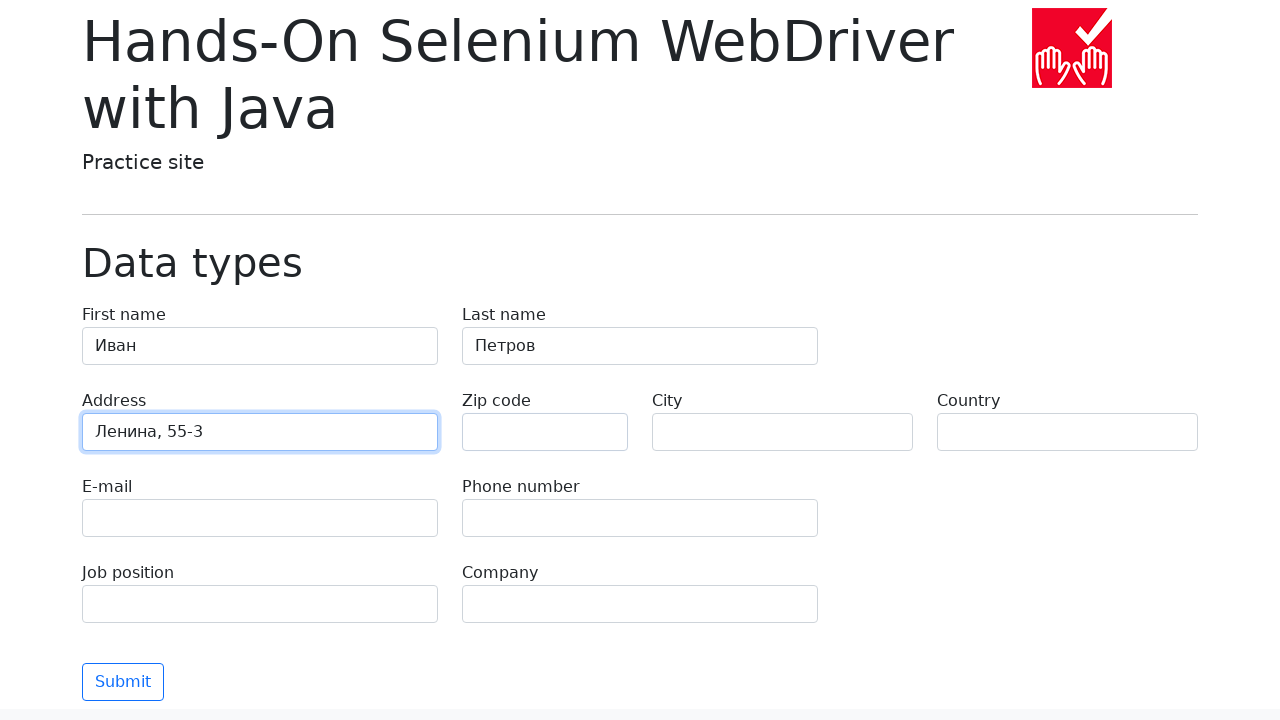

Filled city field with 'Москва' on [name='city']
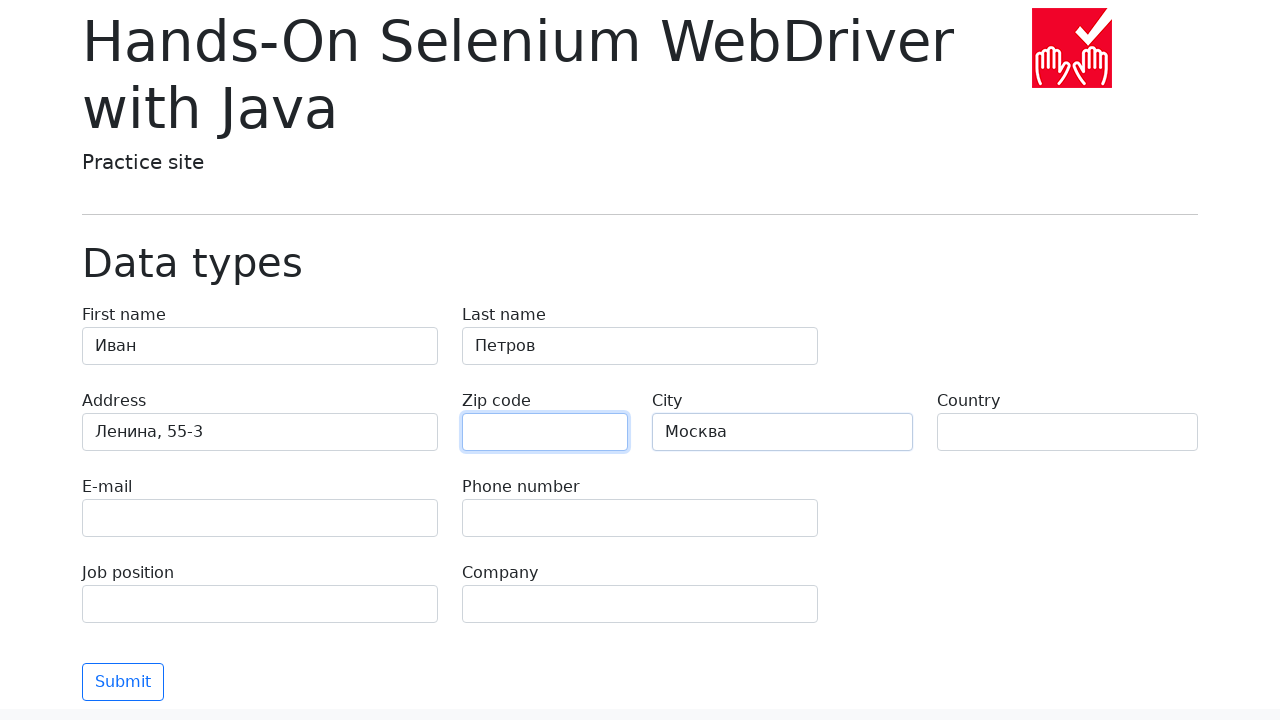

Filled country field with 'Россия' on [name='country']
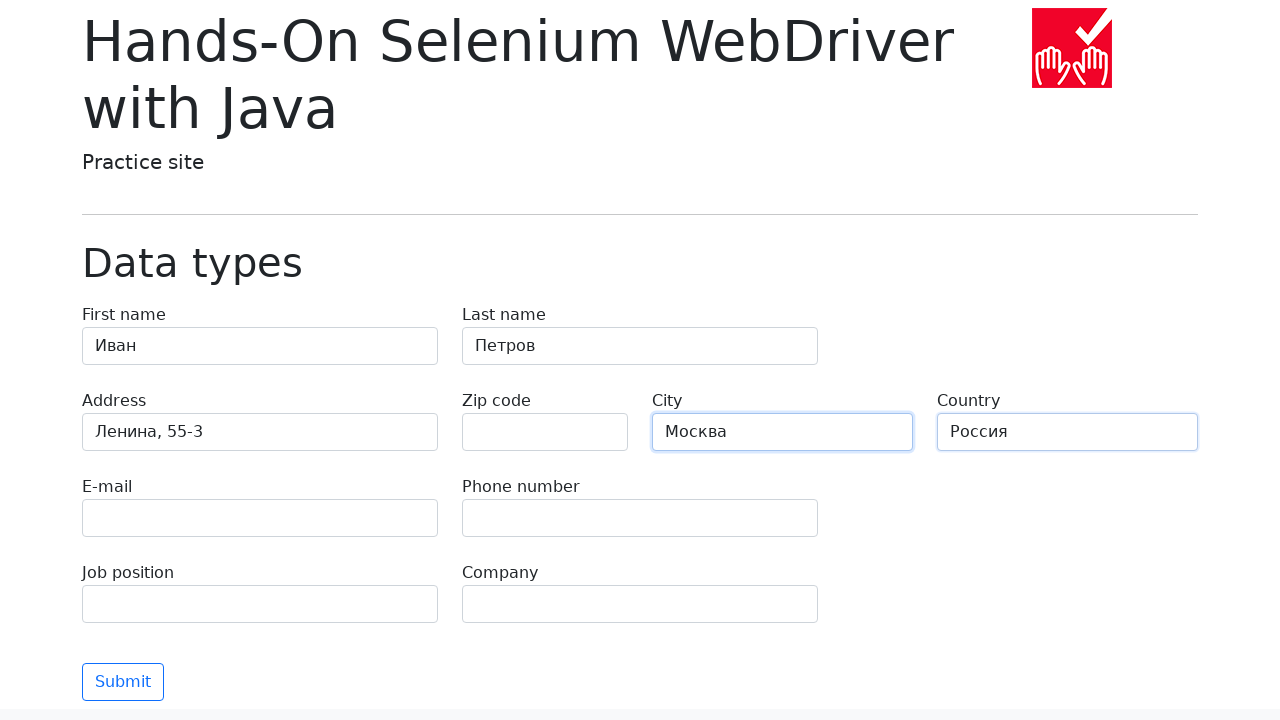

Filled job position field with 'QA' on [name='job-position']
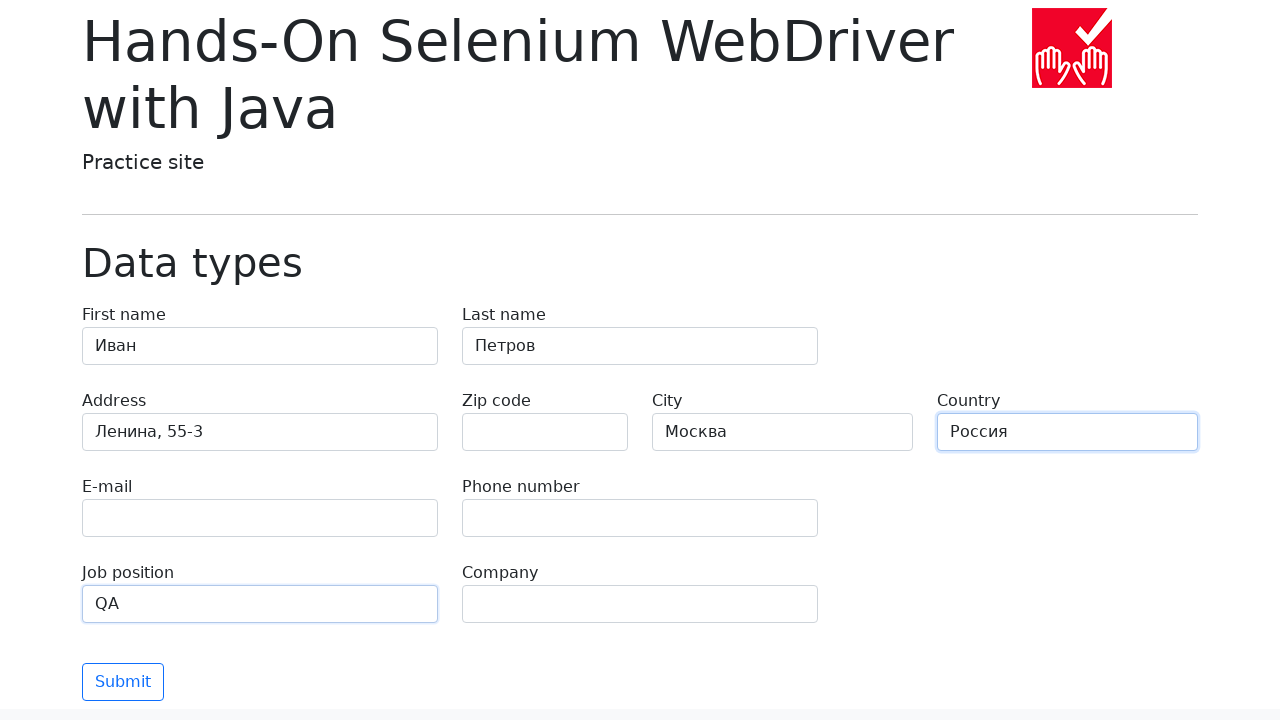

Filled email field with 'SkyPro@hotmail.com' on [name='e-mail']
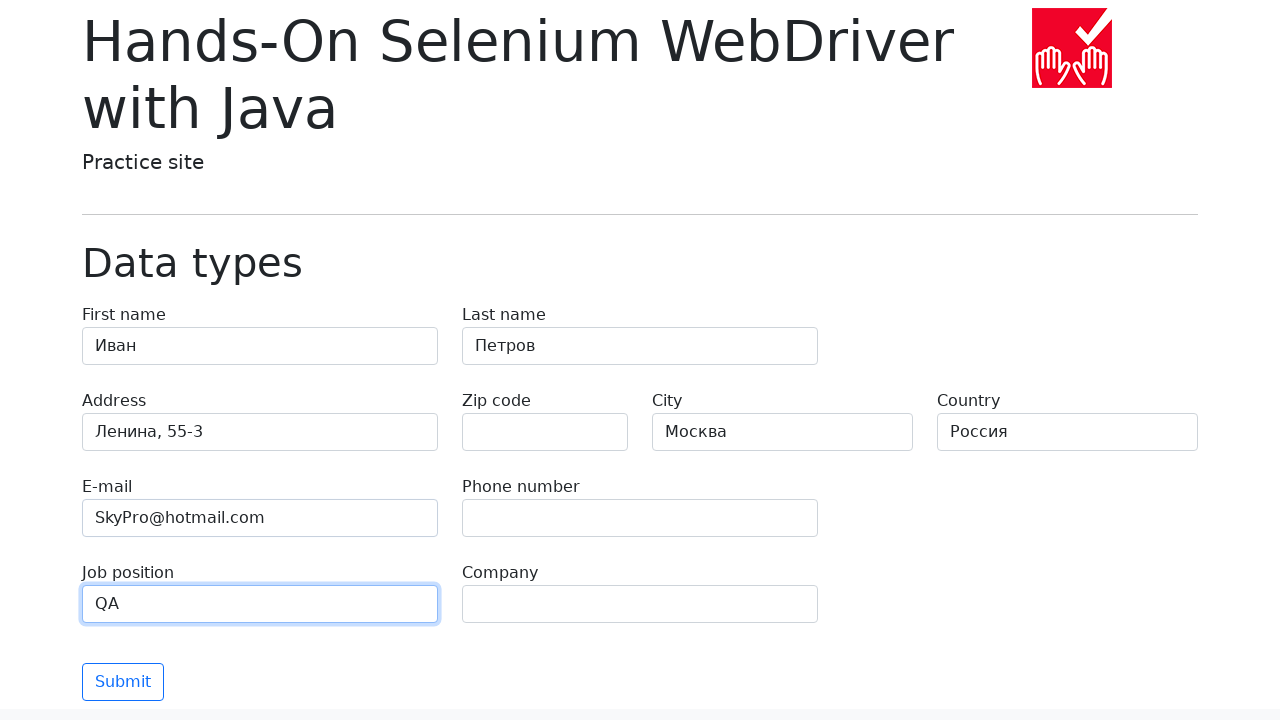

Filled phone field with '89995556644' on [name='phone']
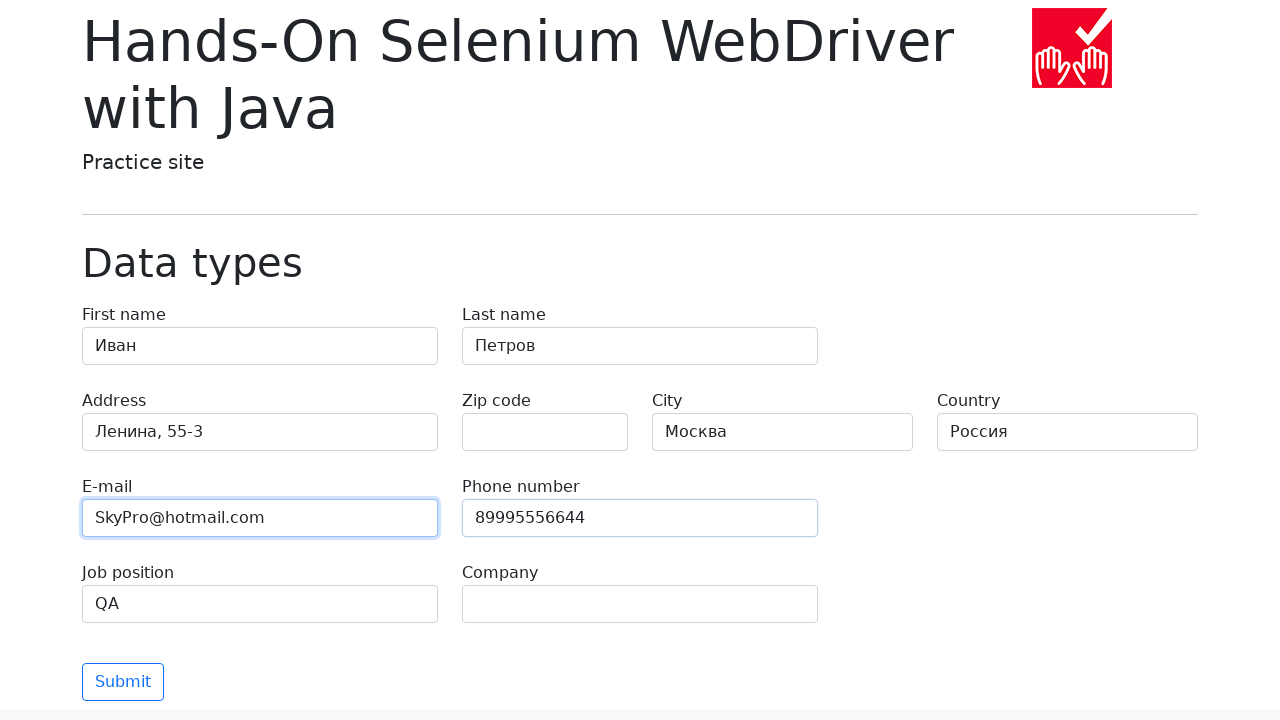

Filled company field with 'SkyPro' on [name='company']
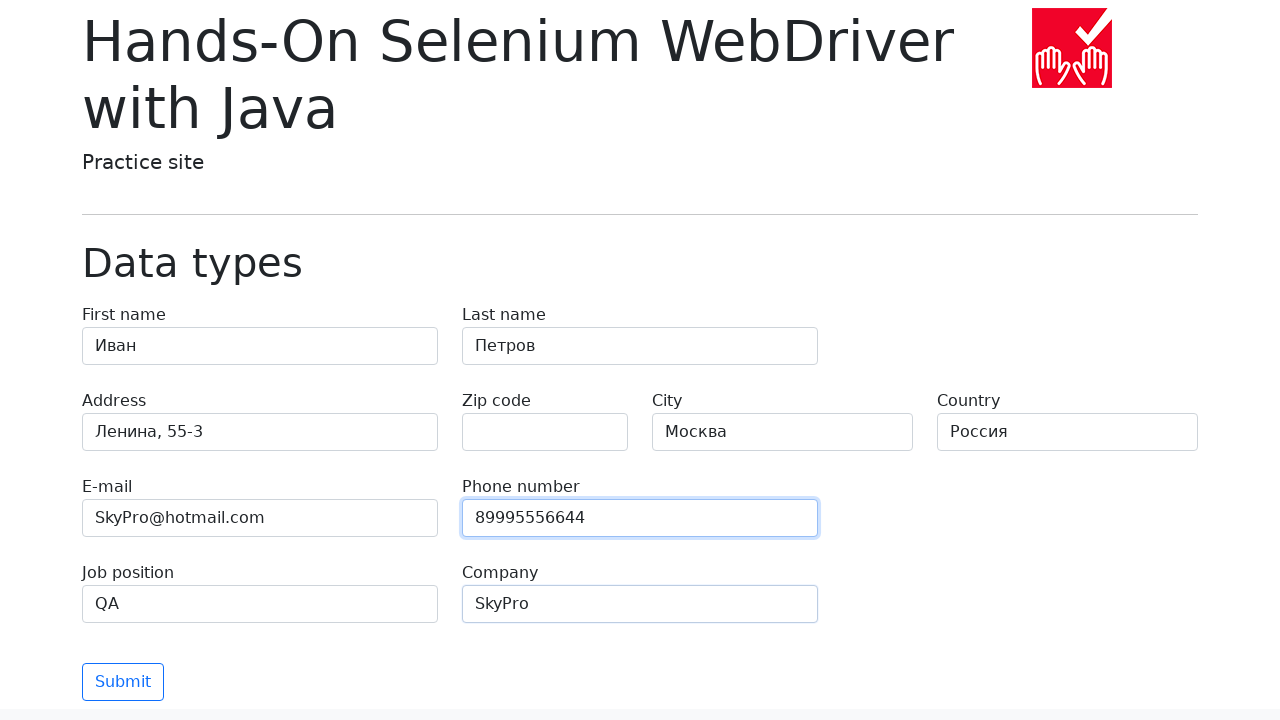

Clicked submit button to validate form at (123, 682) on [type='submit']
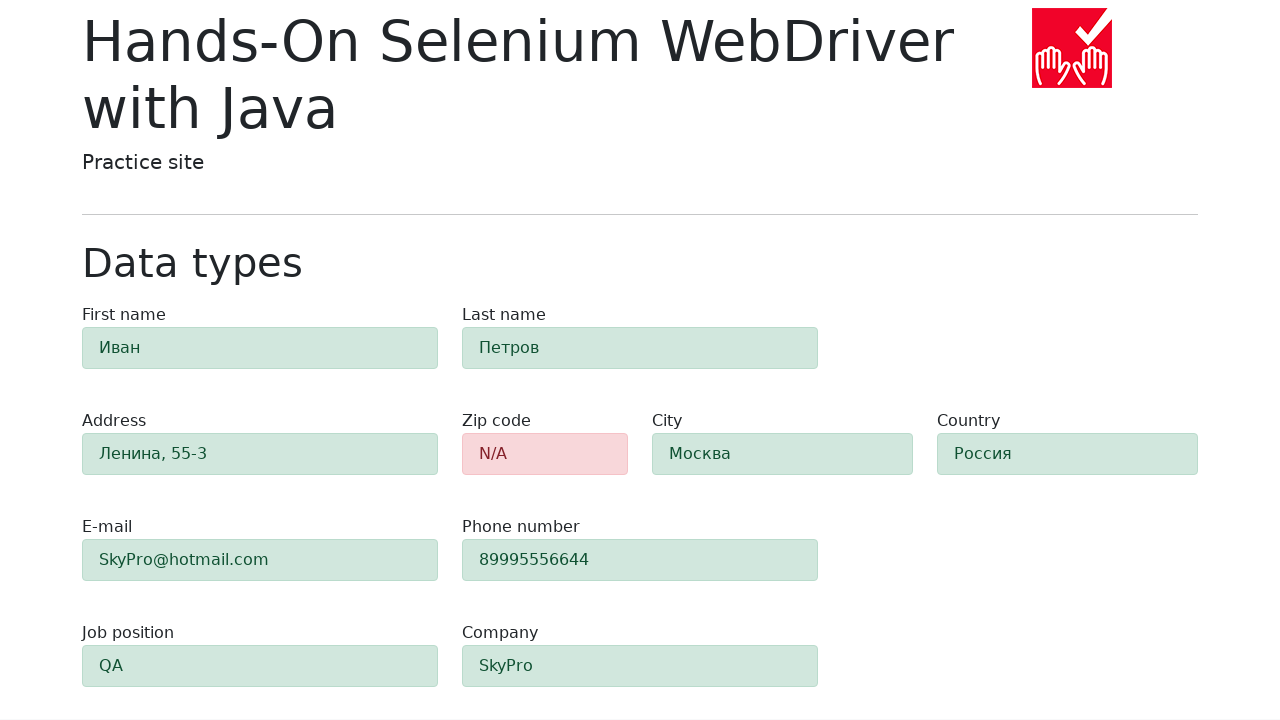

Form validation completed and fields are ready for verification
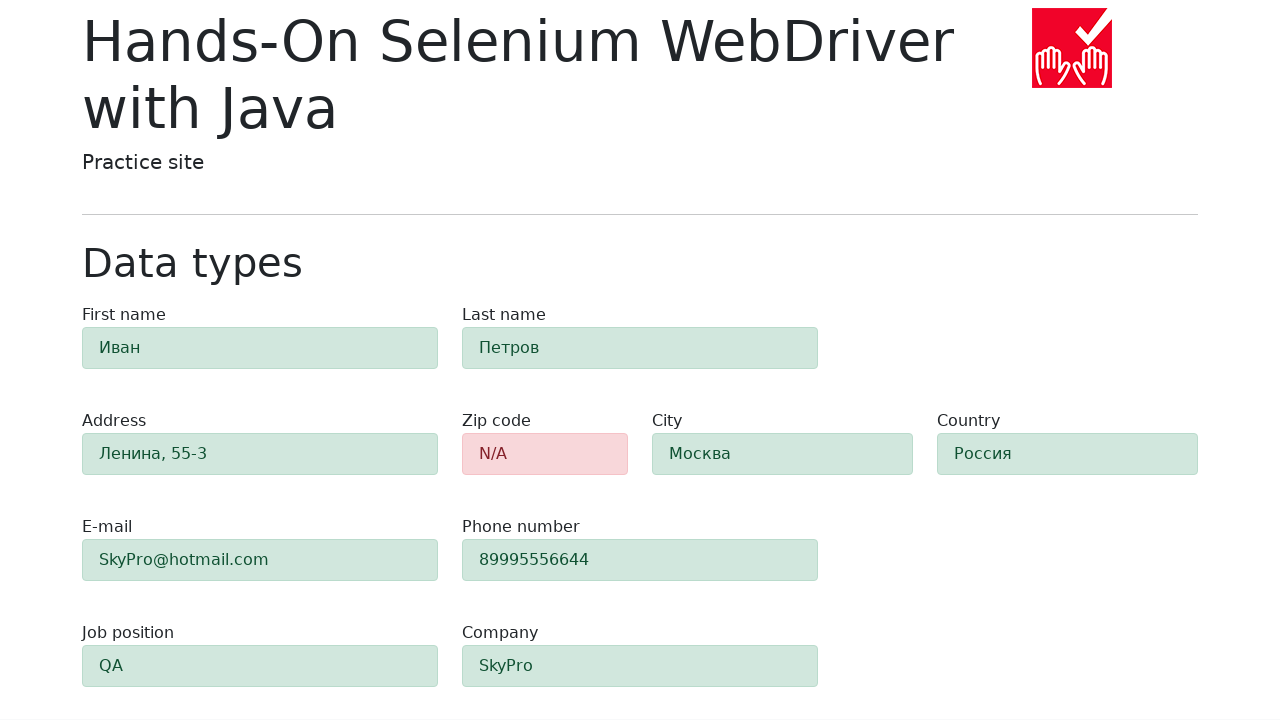

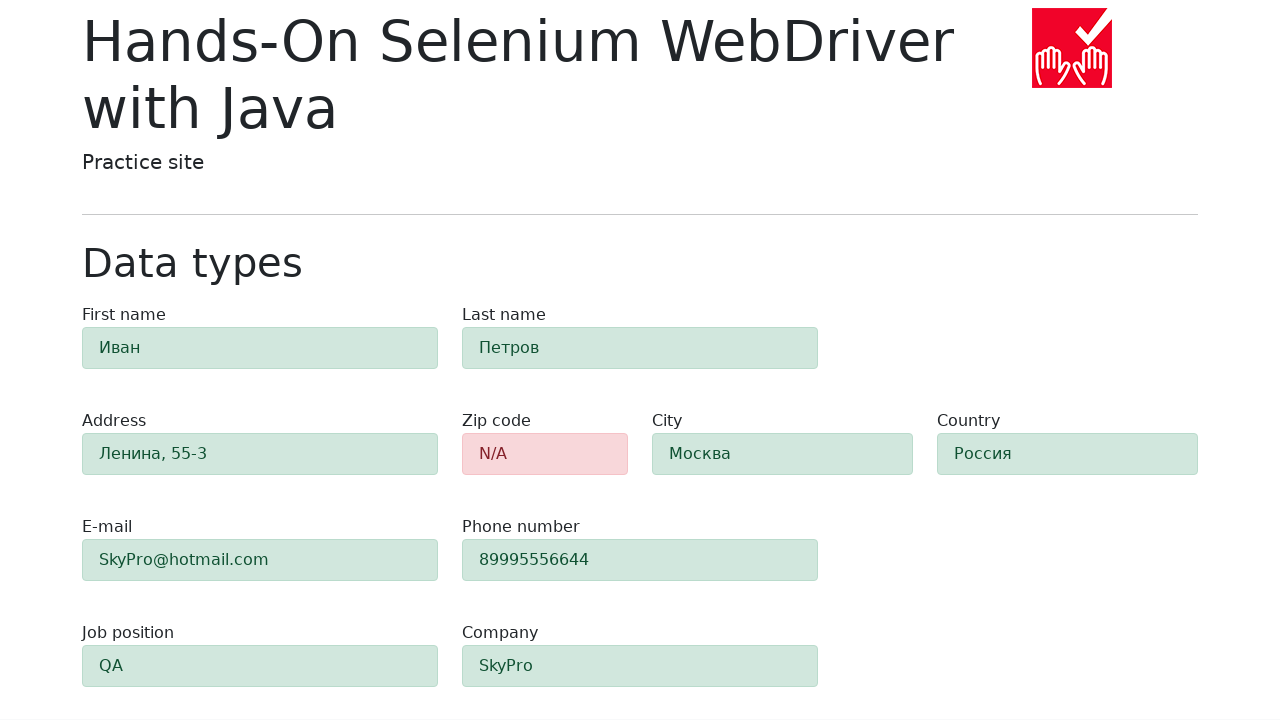